Tests sending the SPACE key to an input element and verifies the page displays the correct key was pressed

Starting URL: http://the-internet.herokuapp.com/key_presses

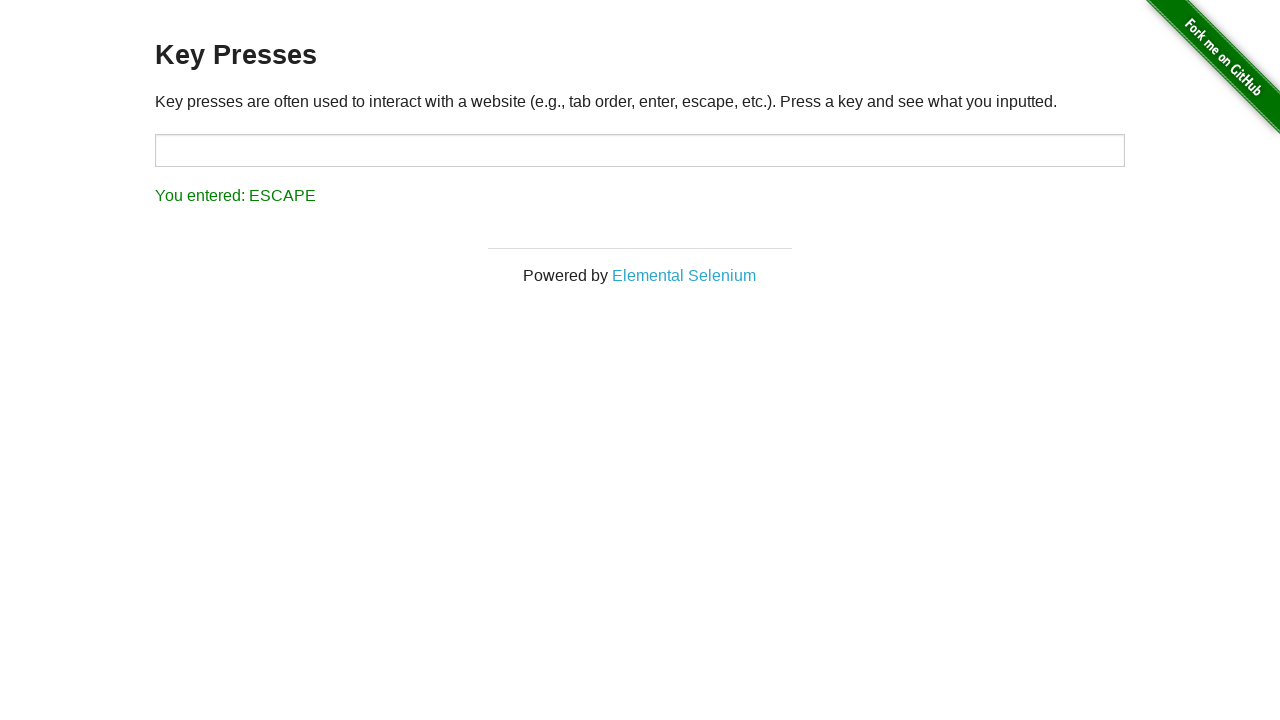

Pressed SPACE key on target input element on #target
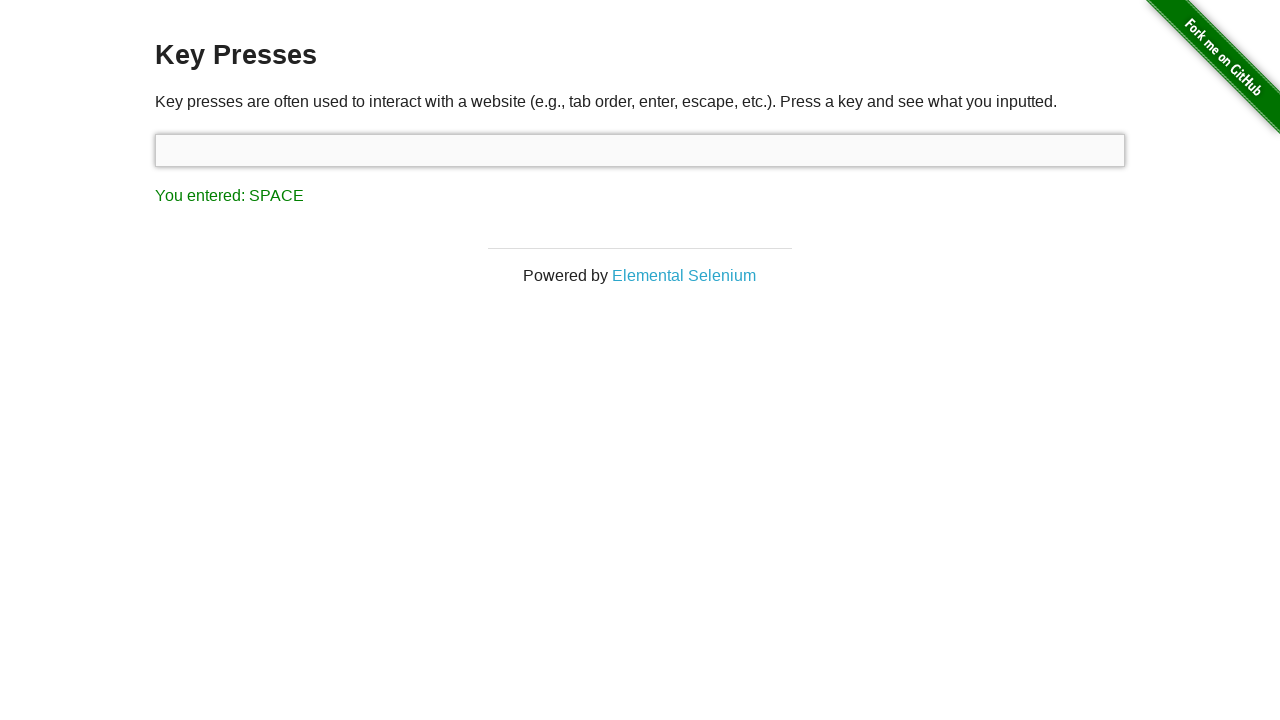

Retrieved result text from page
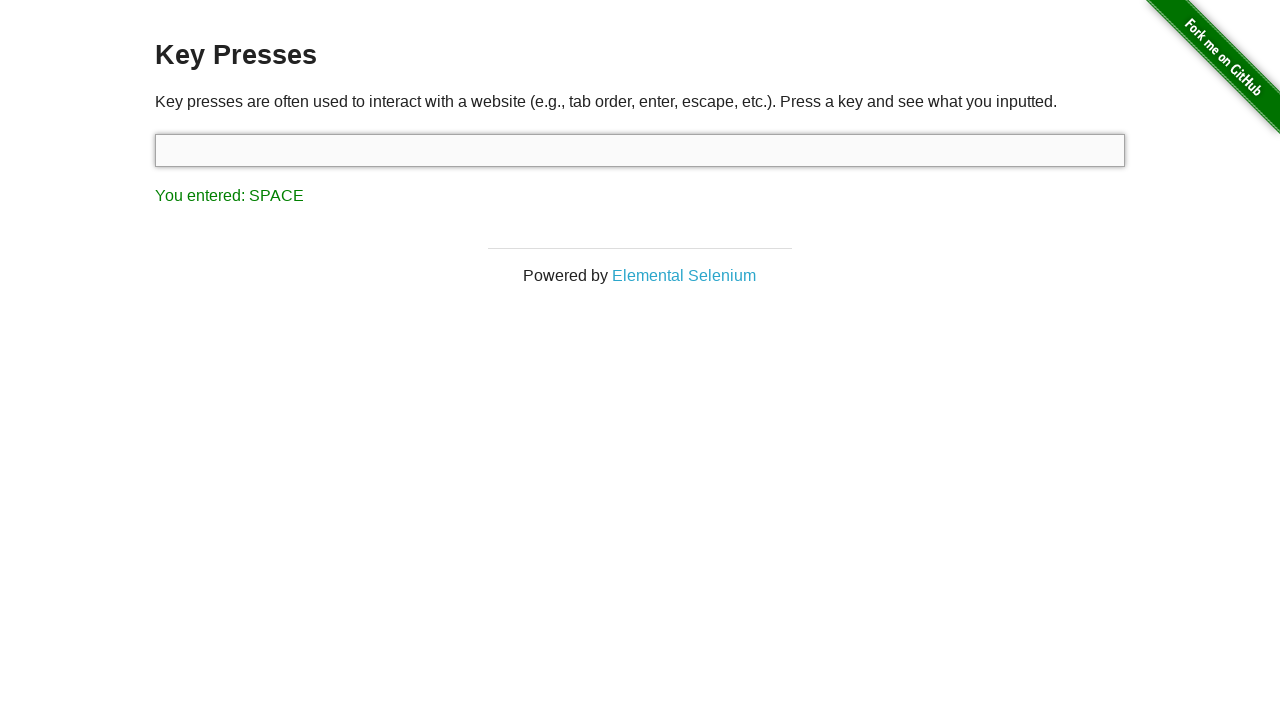

Verified result text displays 'You entered: SPACE'
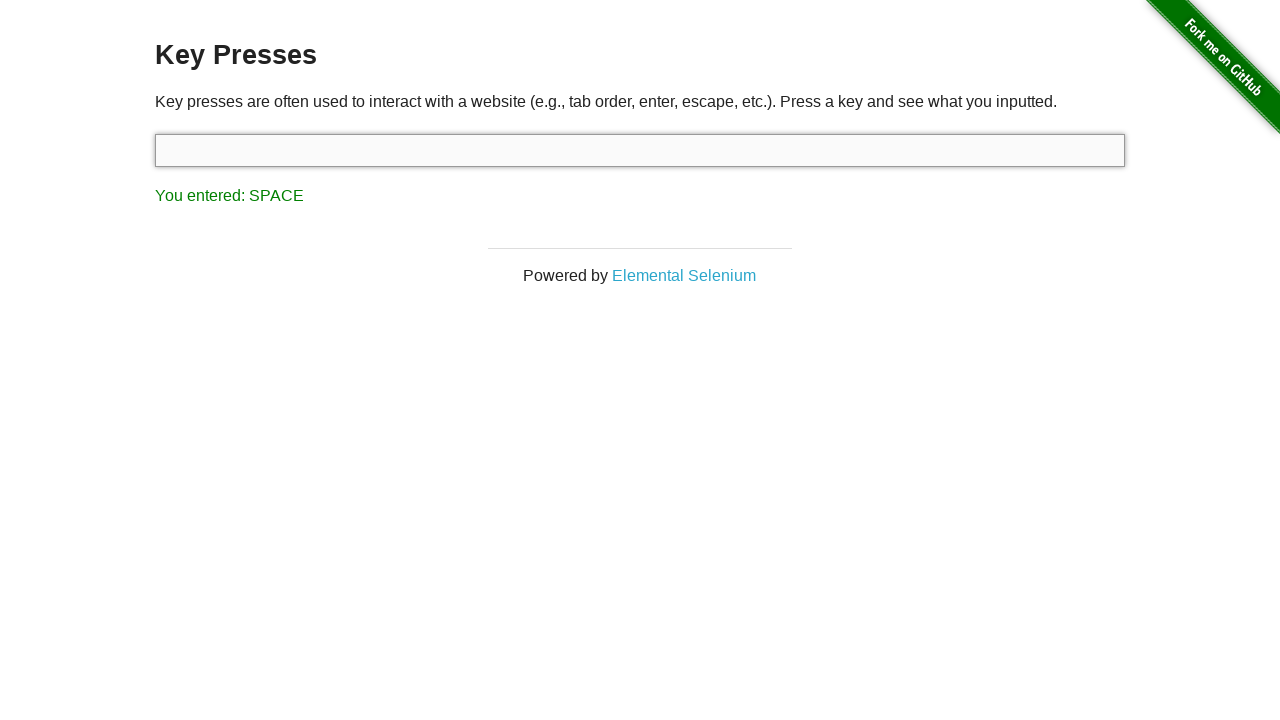

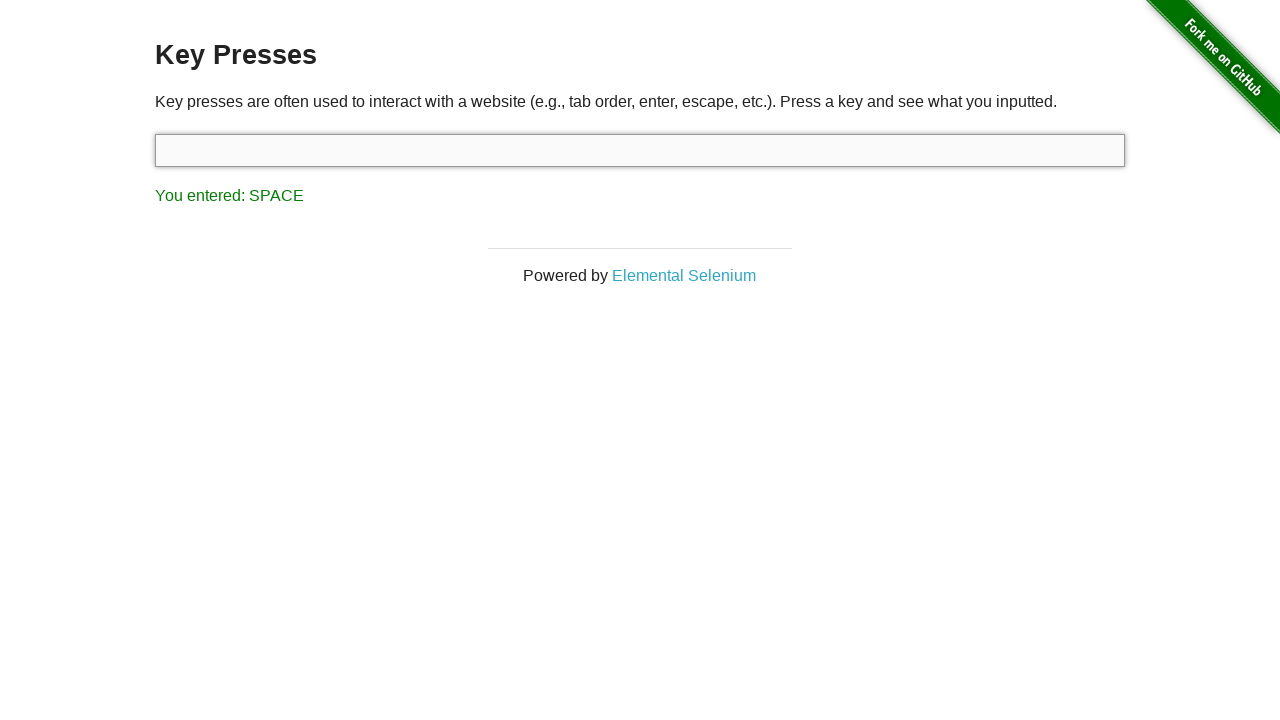